Tests marking all todo items as completed using the toggle all checkbox.

Starting URL: https://demo.playwright.dev/todomvc

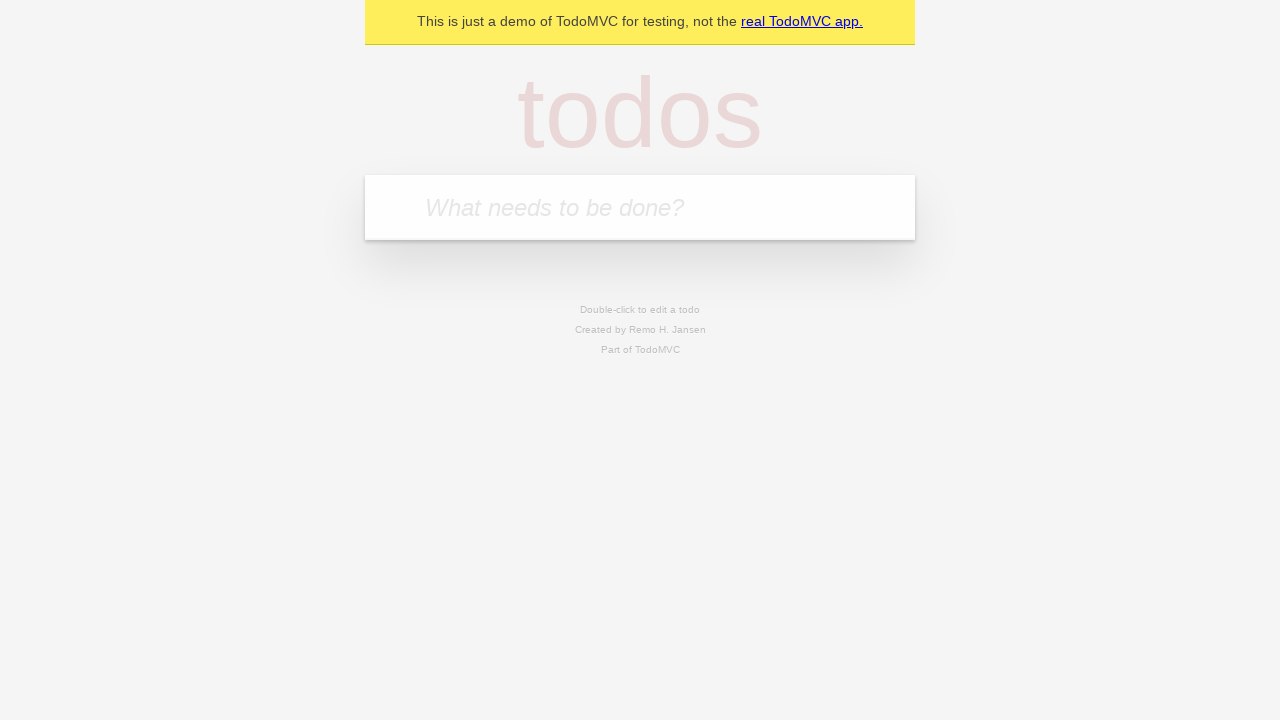

Filled todo input with 'buy some cheese' on internal:attr=[placeholder="What needs to be done?"i]
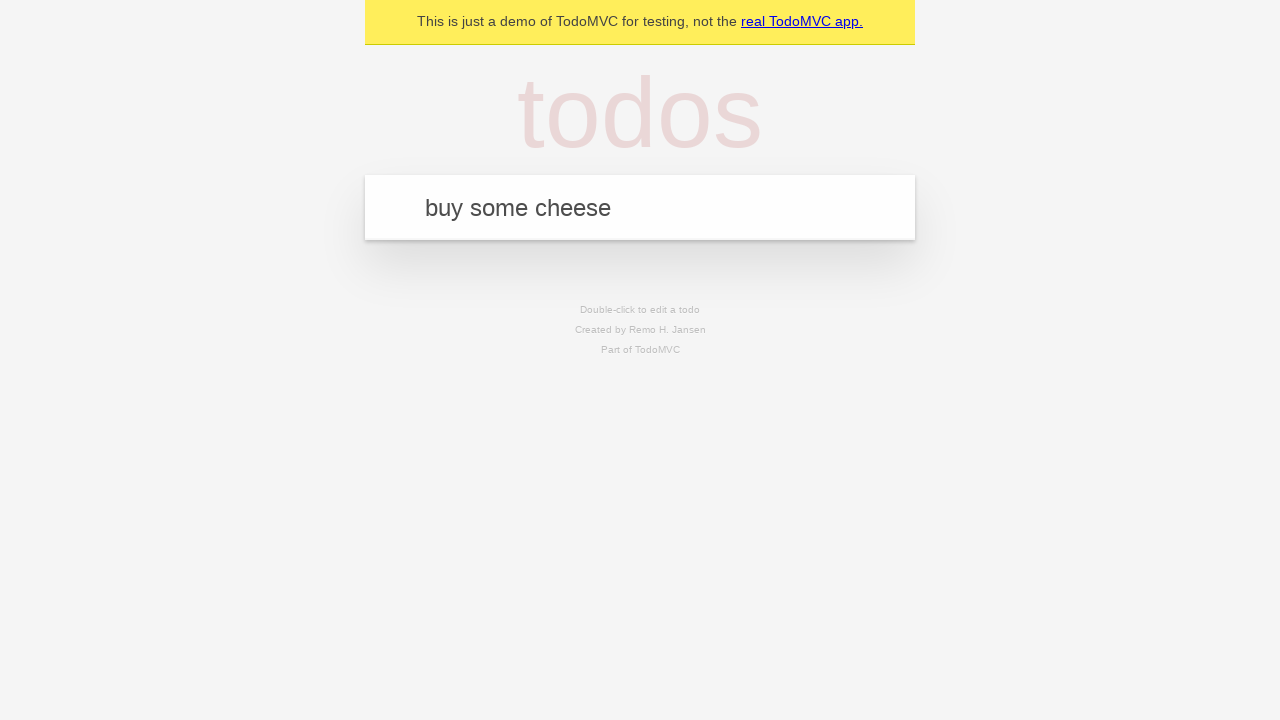

Pressed Enter to add first todo item on internal:attr=[placeholder="What needs to be done?"i]
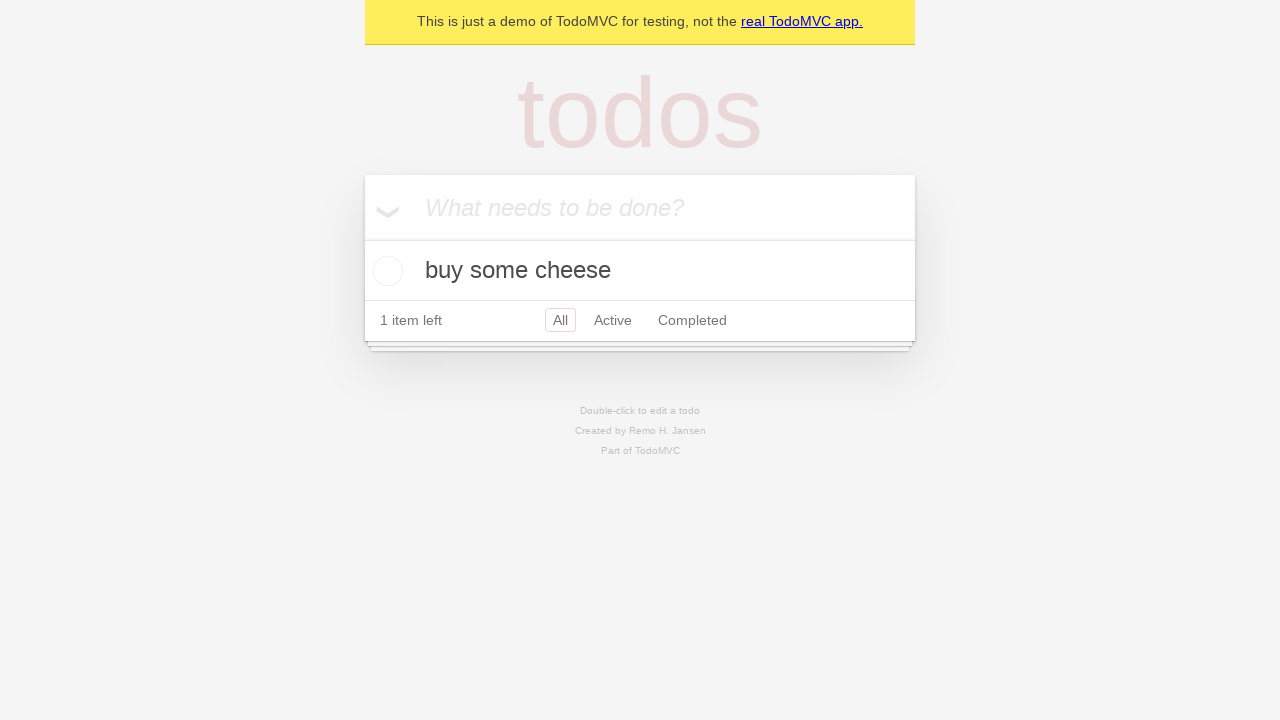

Filled todo input with 'feed the cat' on internal:attr=[placeholder="What needs to be done?"i]
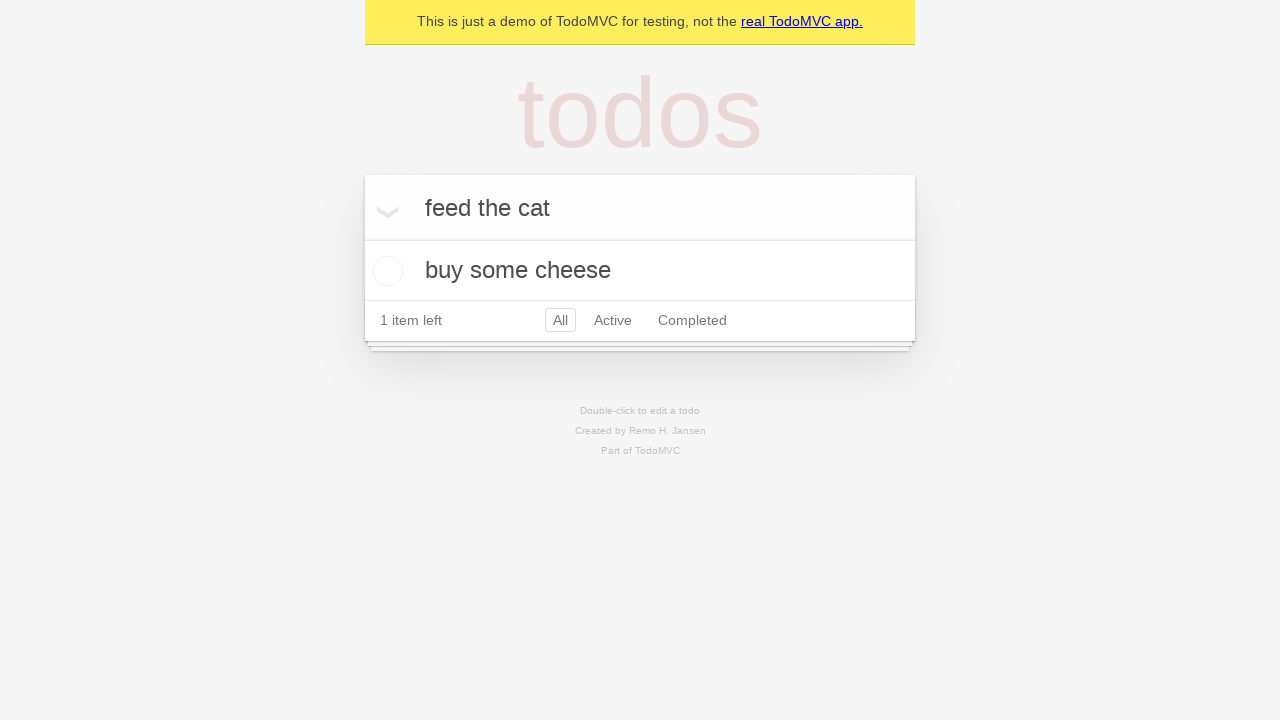

Pressed Enter to add second todo item on internal:attr=[placeholder="What needs to be done?"i]
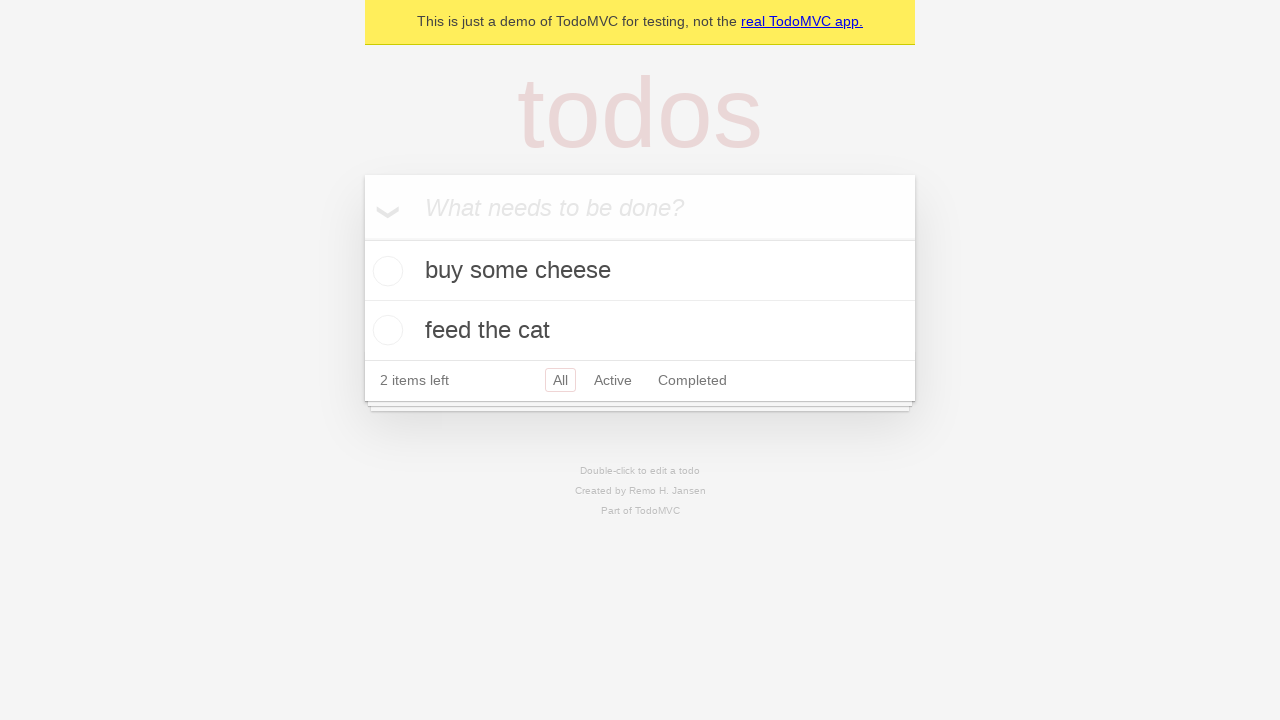

Filled todo input with 'book a doctors appointment' on internal:attr=[placeholder="What needs to be done?"i]
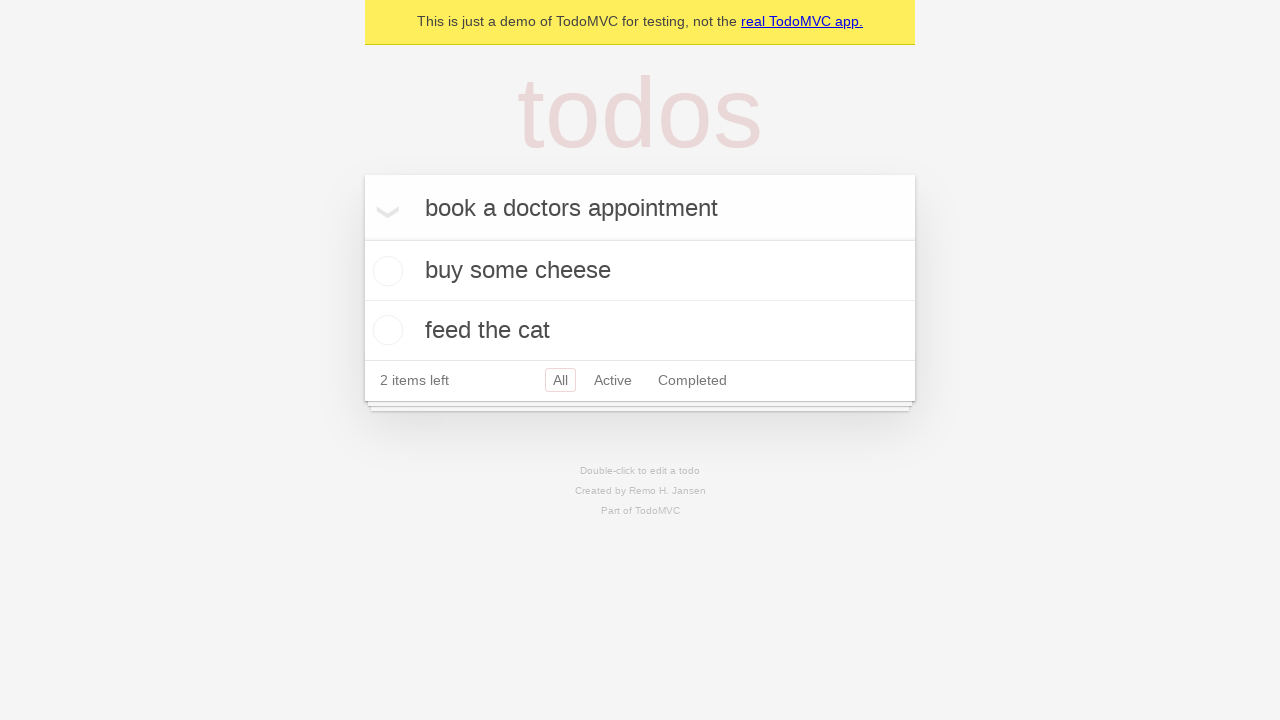

Pressed Enter to add third todo item on internal:attr=[placeholder="What needs to be done?"i]
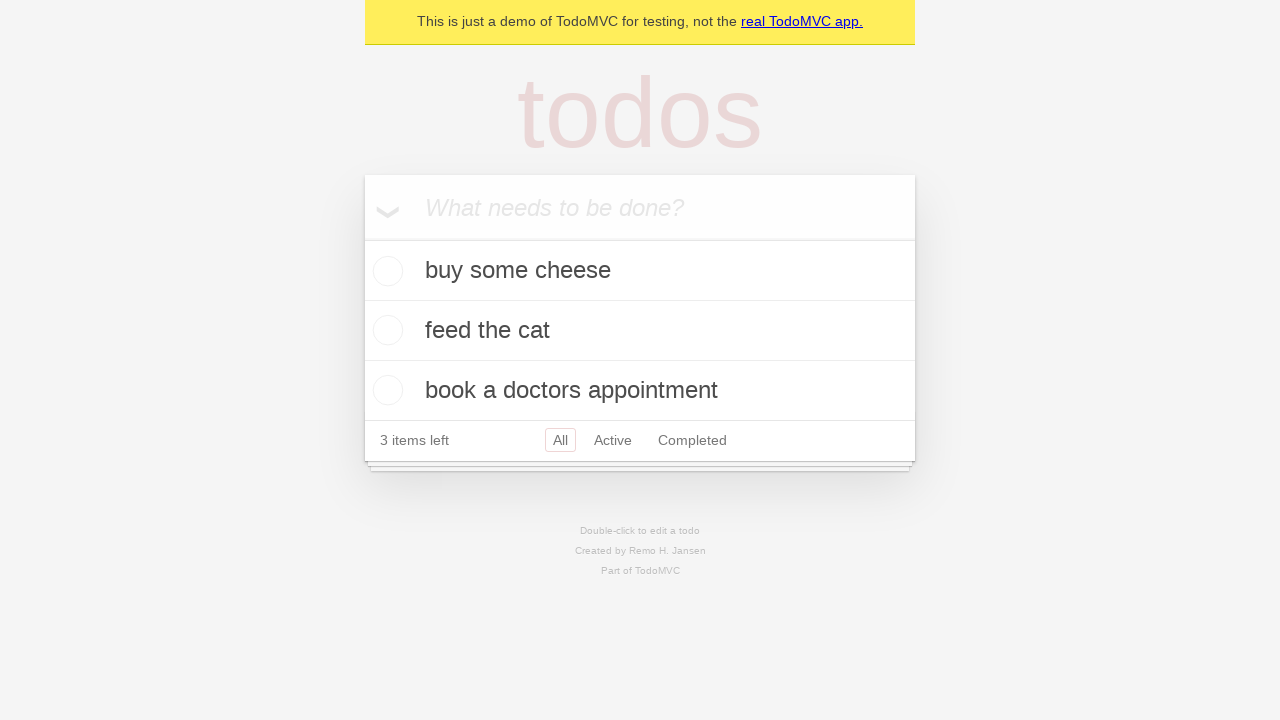

Clicked 'Mark all as complete' checkbox at (362, 238) on internal:label="Mark all as complete"i
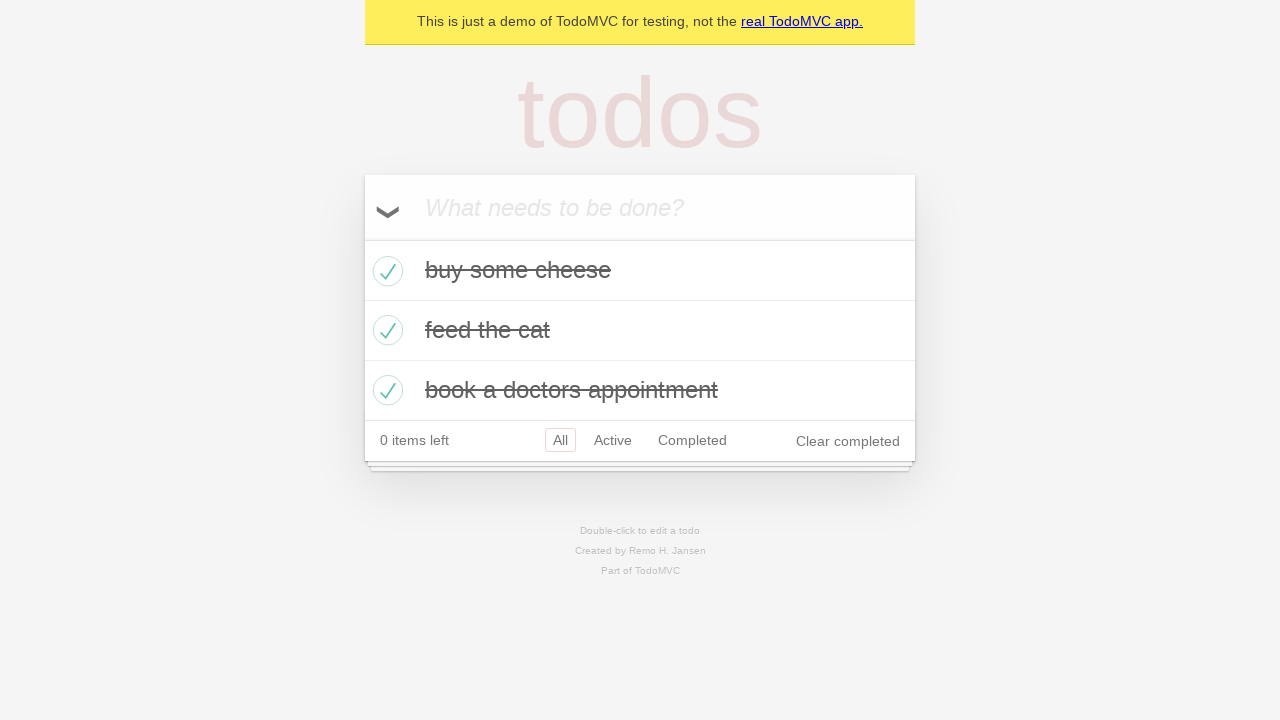

Confirmed all todo items are marked as completed
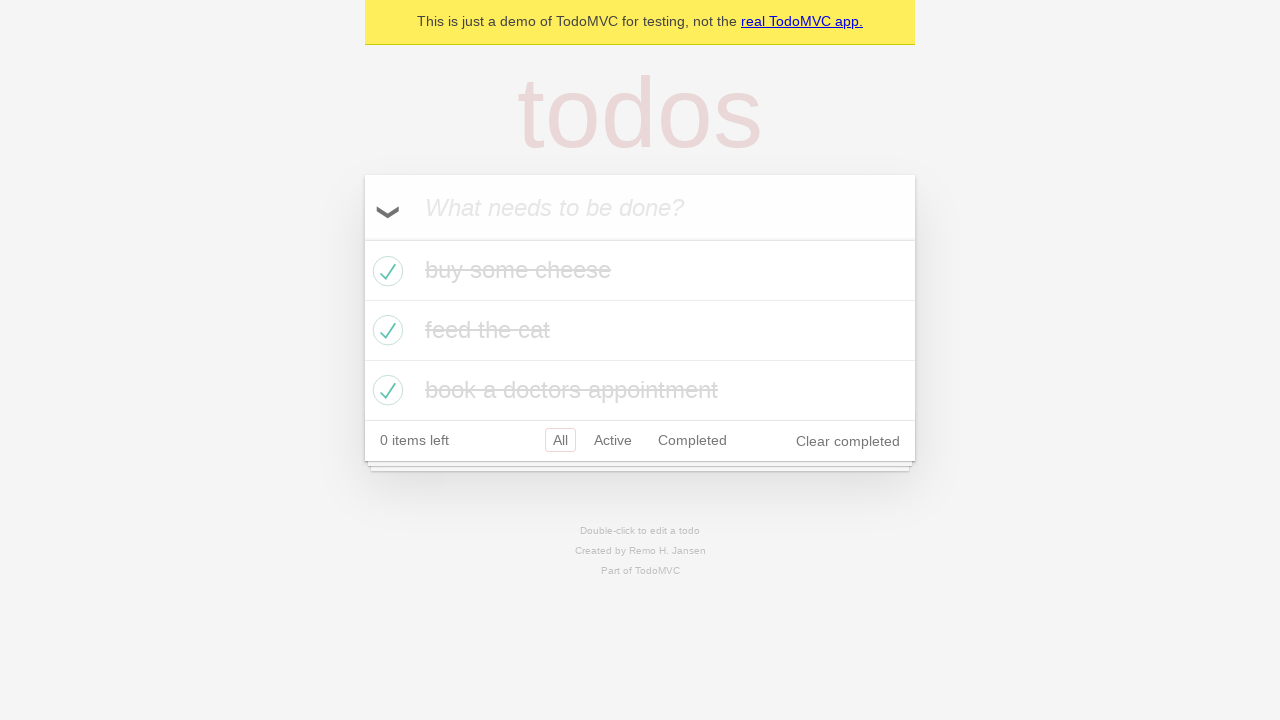

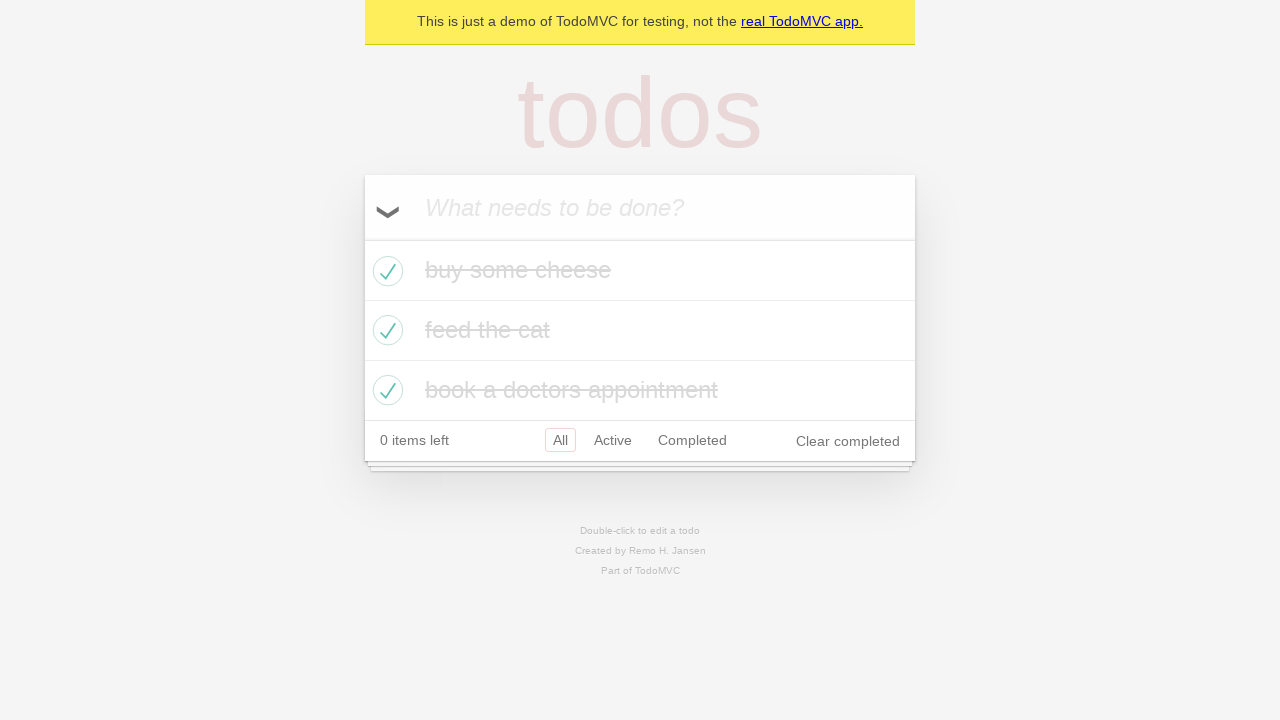